Navigates to The Internet Herokuapp, clicks on "Shifting Content" link, then clicks on "Example 1: Menu Element" link, and waits for the menu items to load.

Starting URL: https://the-internet.herokuapp.com/

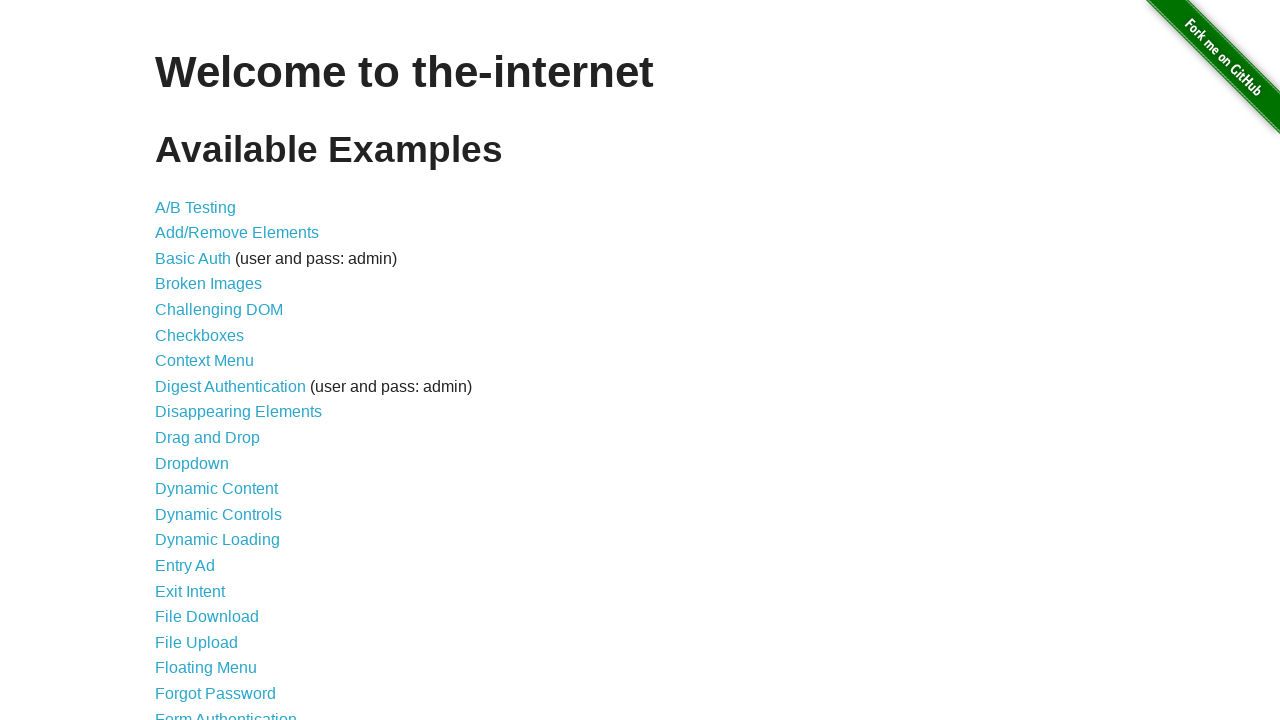

Navigated to The Internet Herokuapp home page
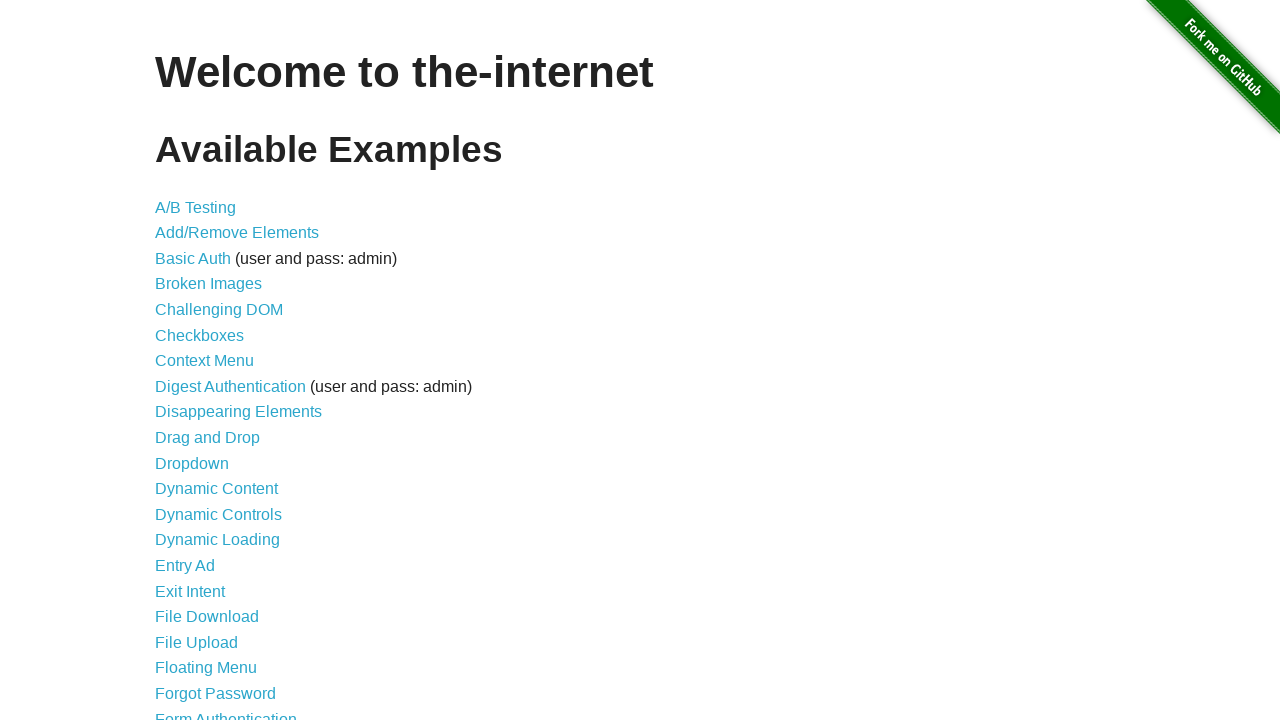

Clicked on 'Shifting Content' link at (212, 523) on text=Shifting Content
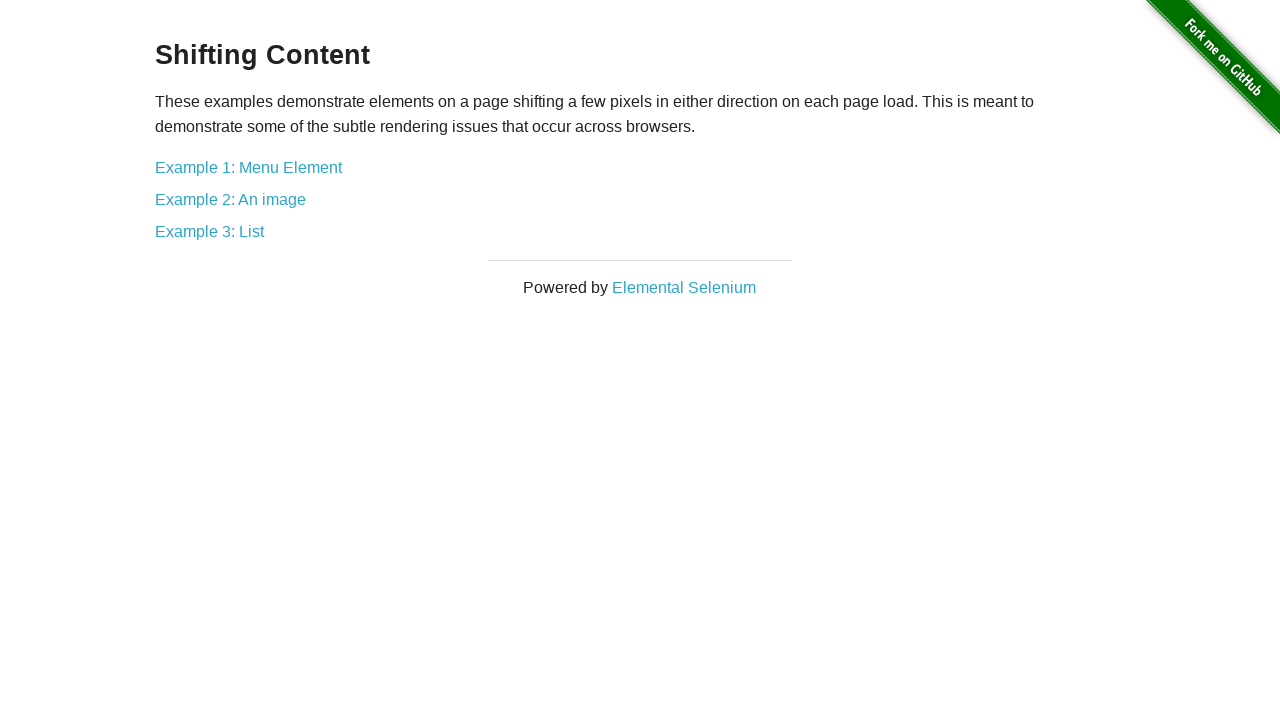

Clicked on 'Example 1: Menu Element' link at (248, 167) on text=Example 1: Menu Element
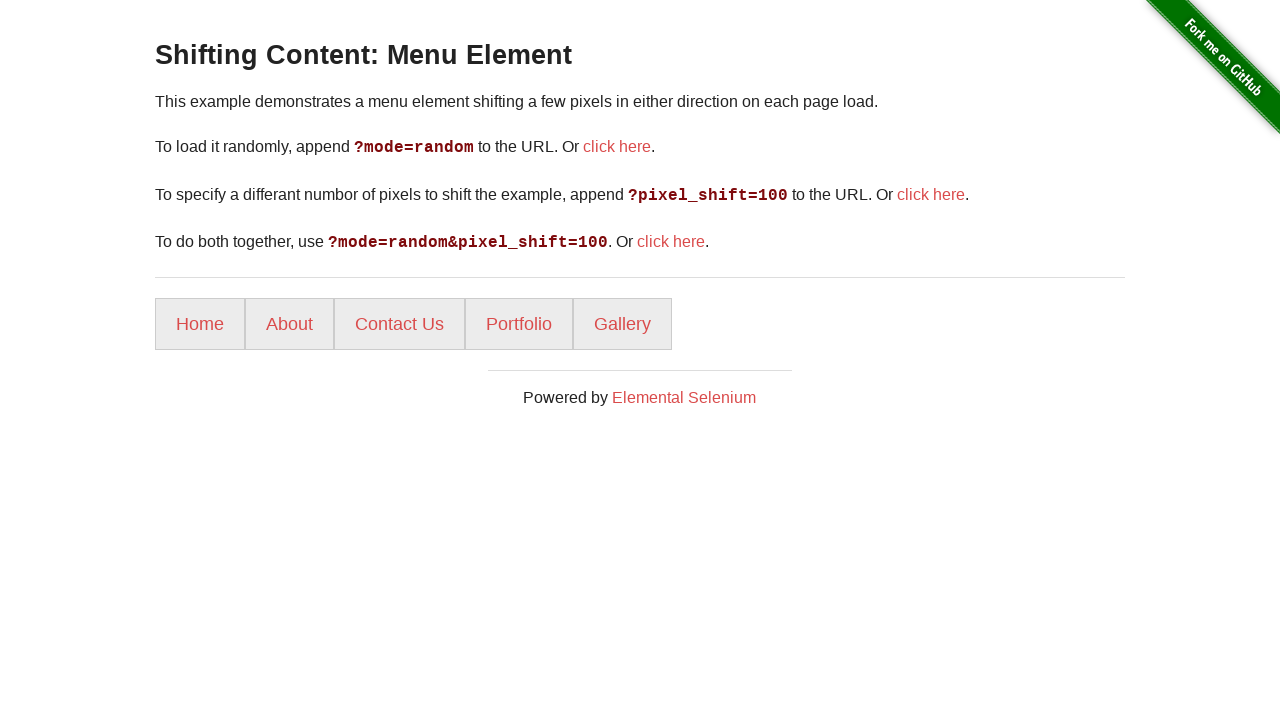

Menu items loaded successfully
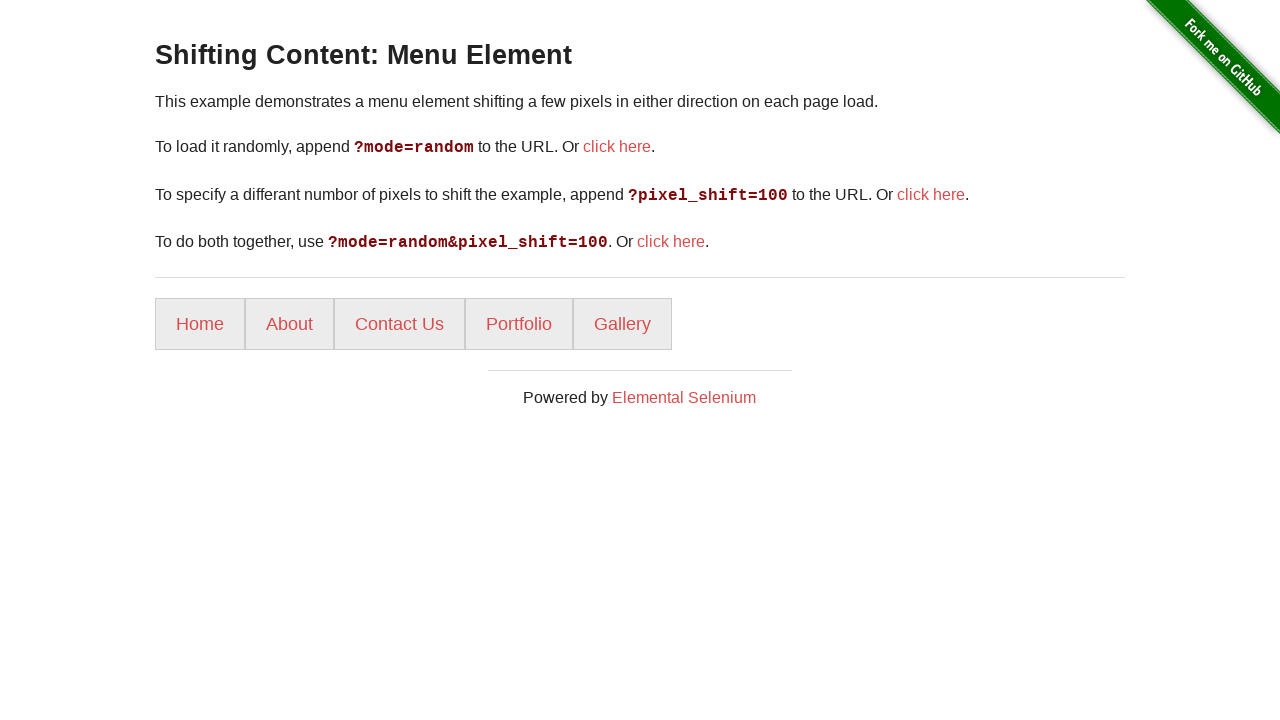

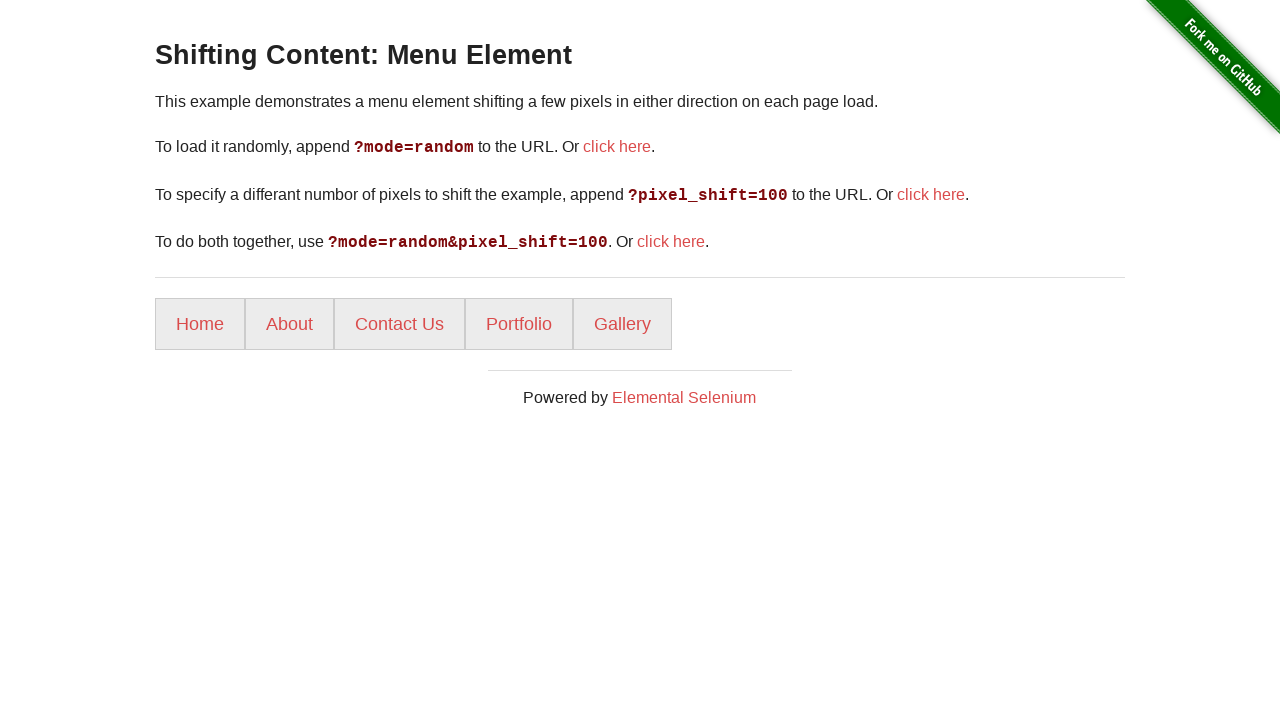